Tests mouse hover interactions on the main menu items of the GlobalSQA demo site, hovering over each menu option sequentially

Starting URL: https://www.globalsqa.com/demo-site/

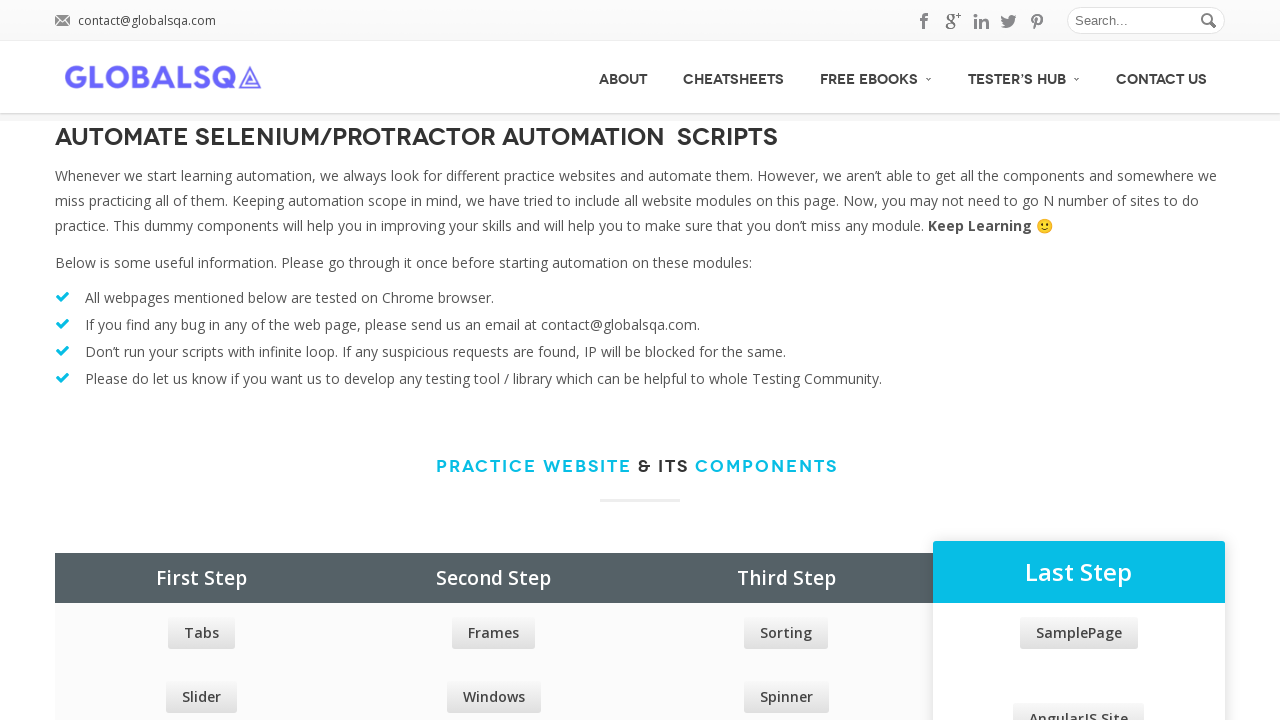

Located all main menu items from GlobalSQA demo site
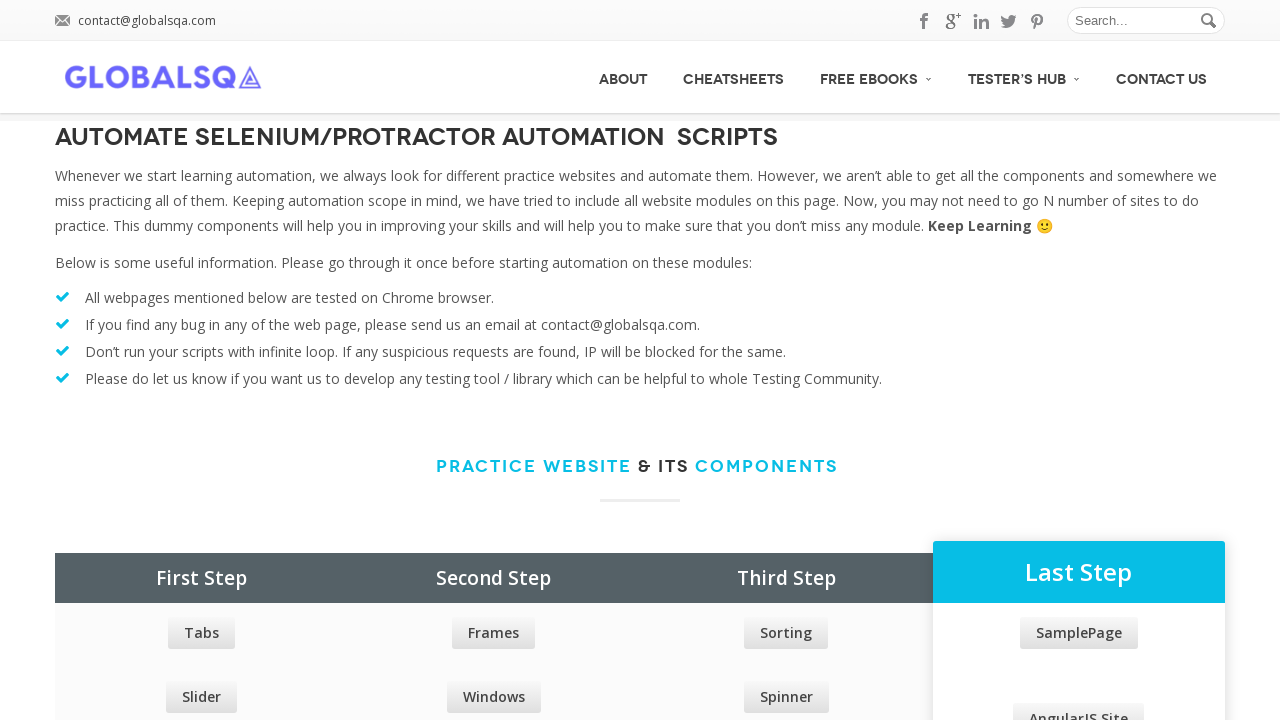

Main menu option count: 5
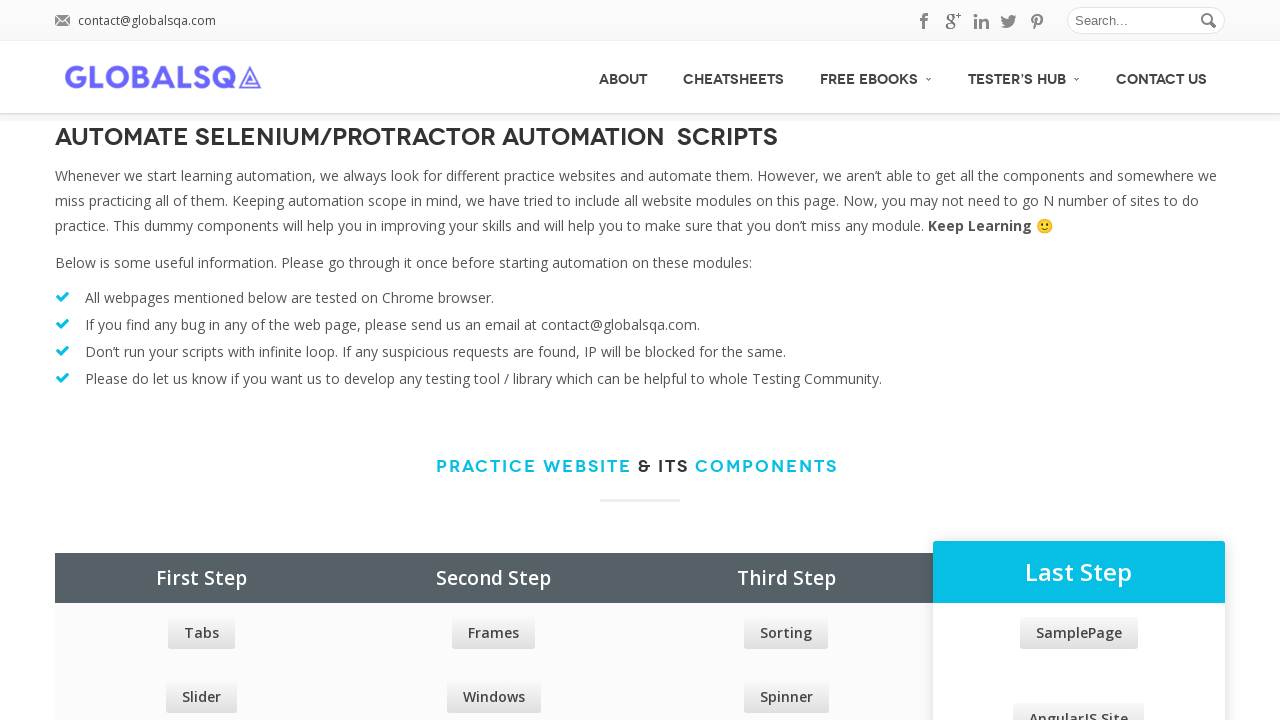

Printed all menu item text content
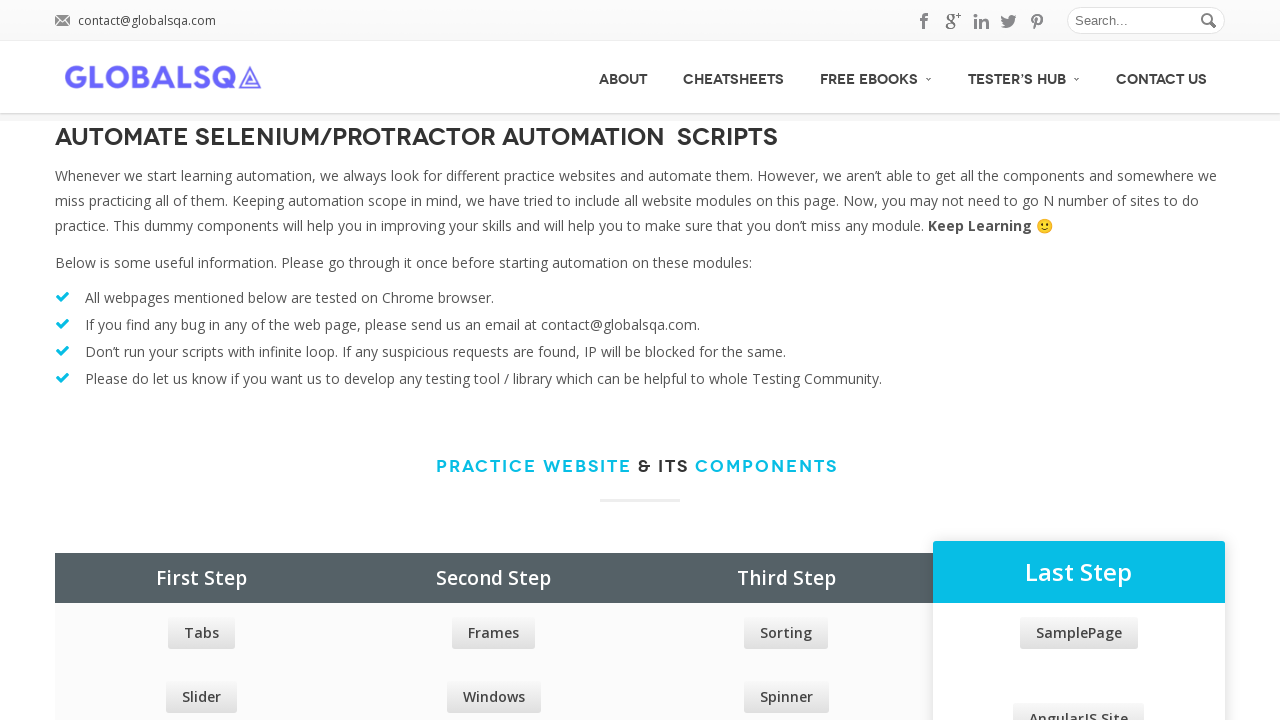

Hovered over second menu item with coordinate offset (100, 0) at (767, 41) on xpath=//div[@id='menu']/ul/li/a >> nth=1
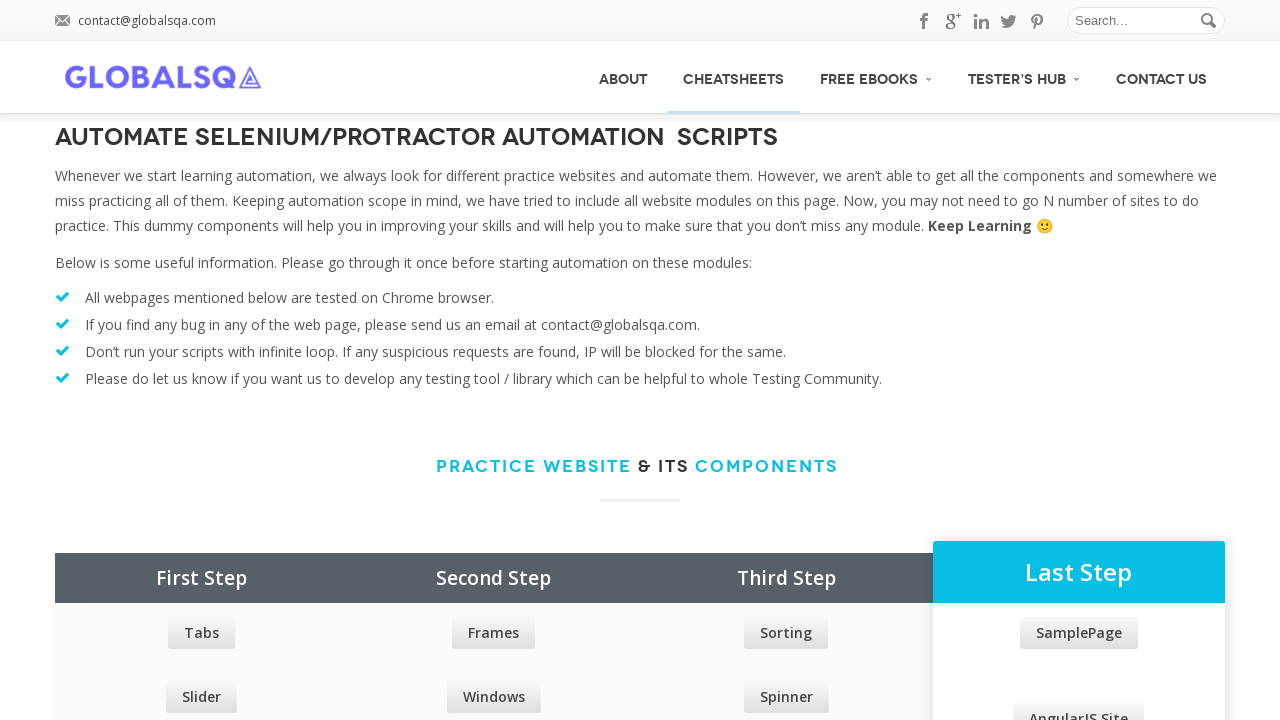

Hovered over menu item: About at (623, 77) on xpath=//div[@id='menu']/ul/li/a >> nth=0
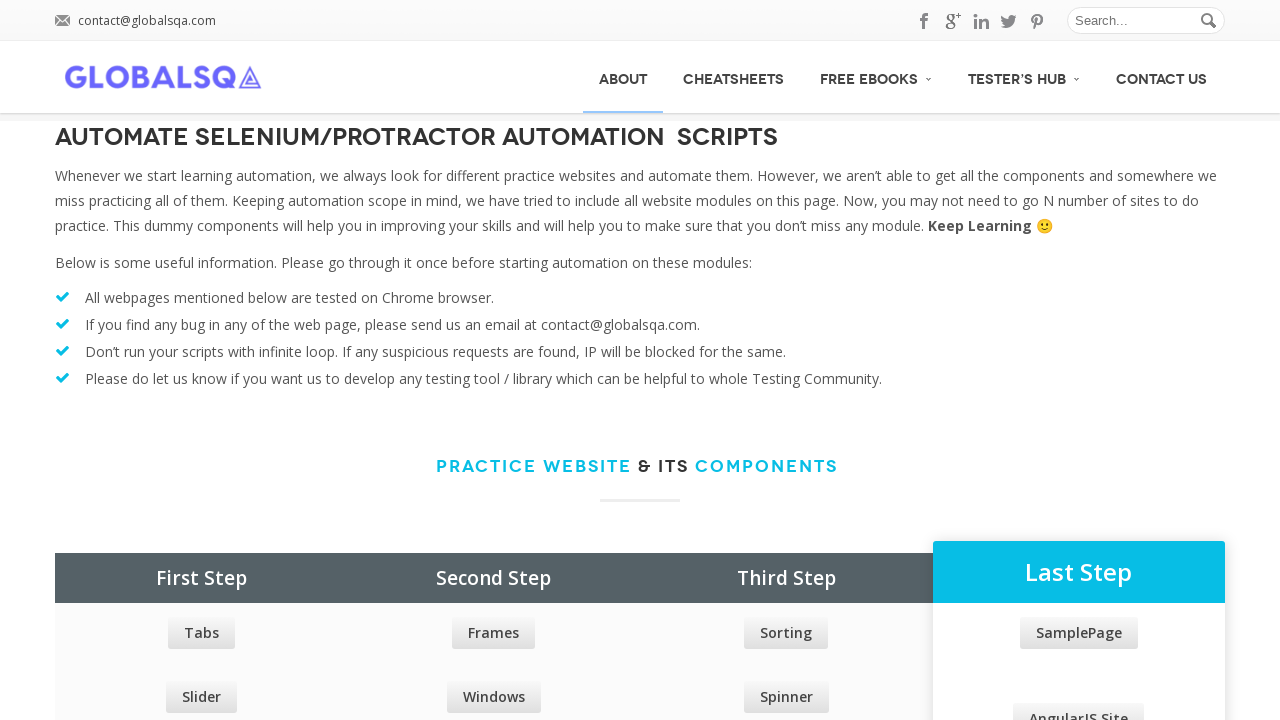

Waited 1000ms before hovering over next menu item
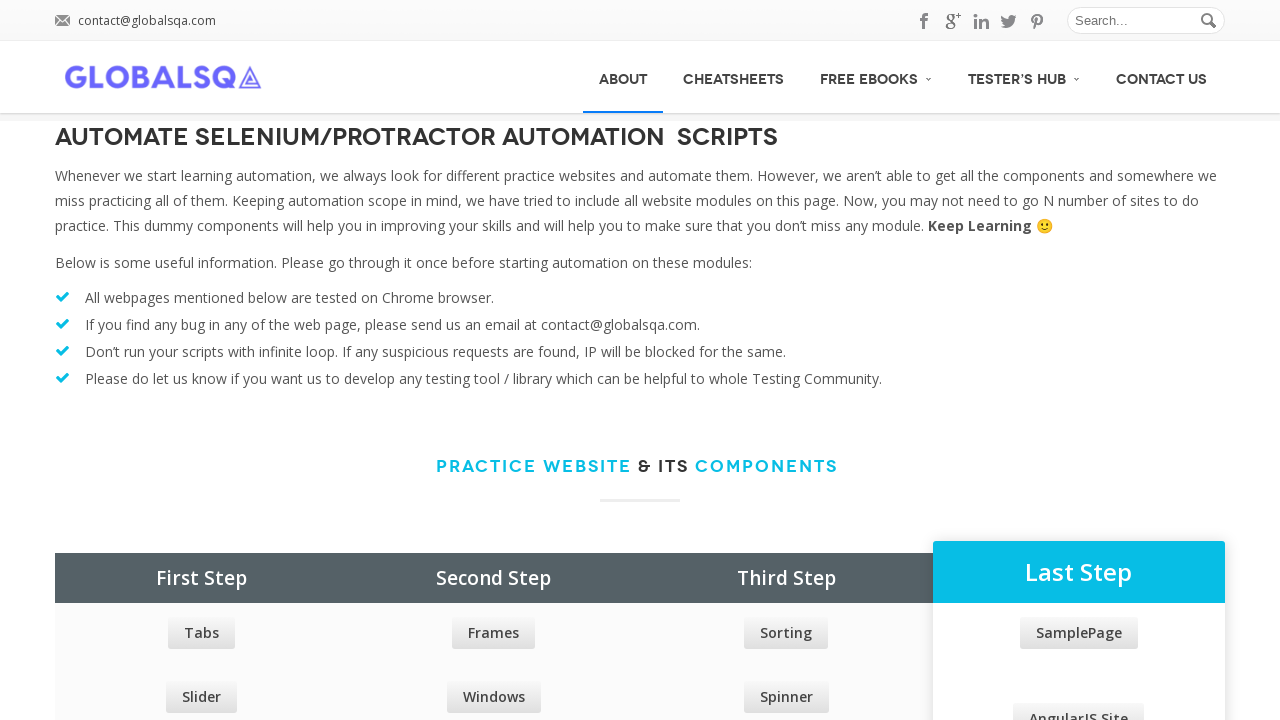

Hovered over menu item: CheatSheets at (734, 77) on xpath=//div[@id='menu']/ul/li/a >> nth=1
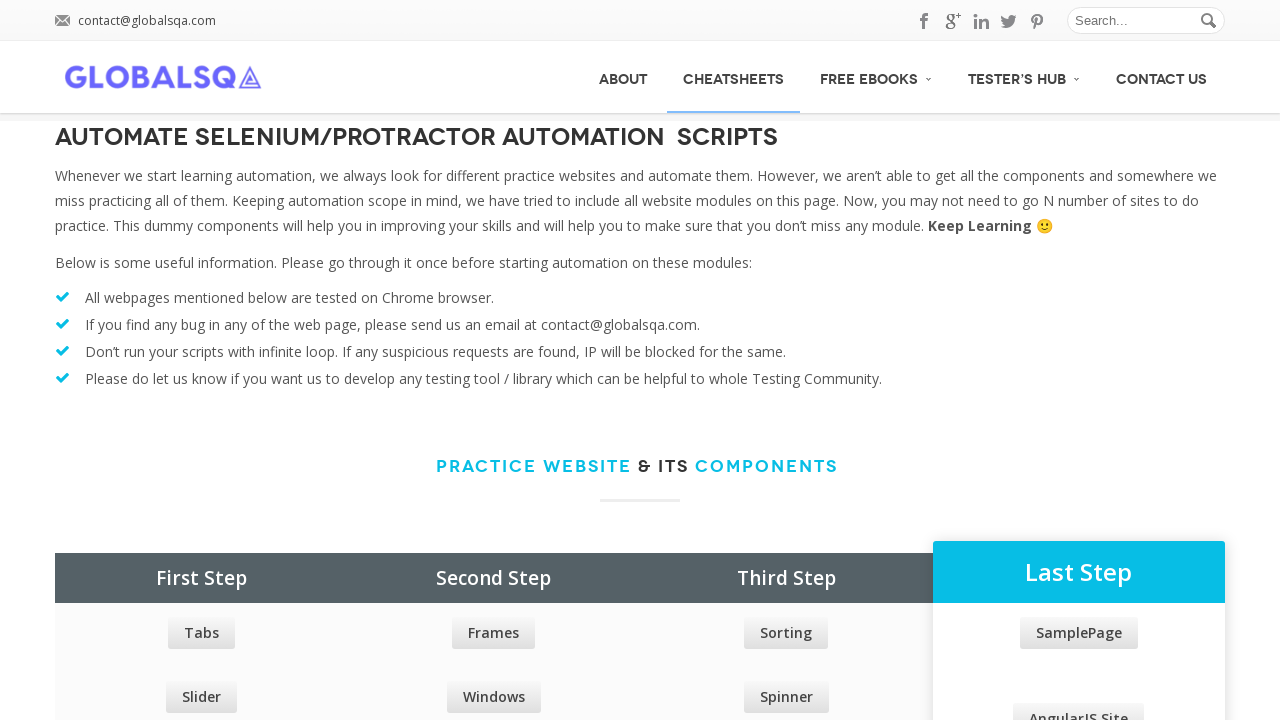

Waited 1000ms before hovering over next menu item
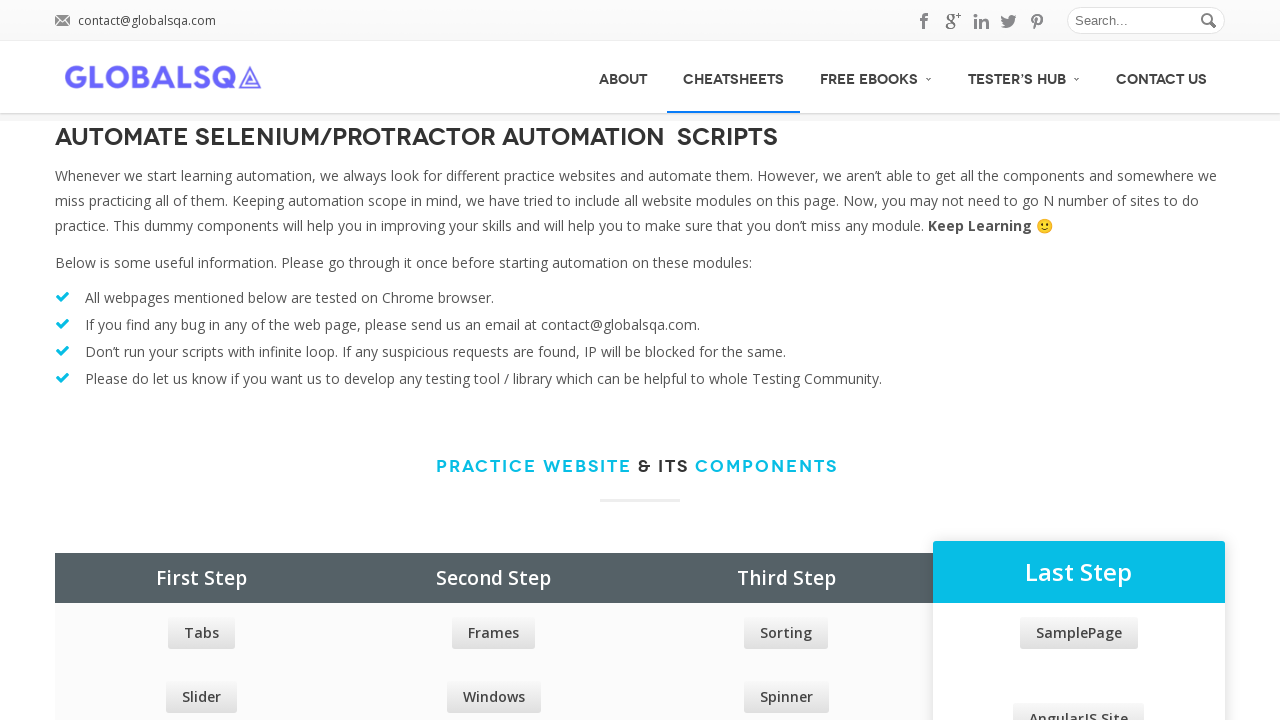

Hovered over menu item: Free Ebooks at (876, 76) on xpath=//div[@id='menu']/ul/li/a >> nth=2
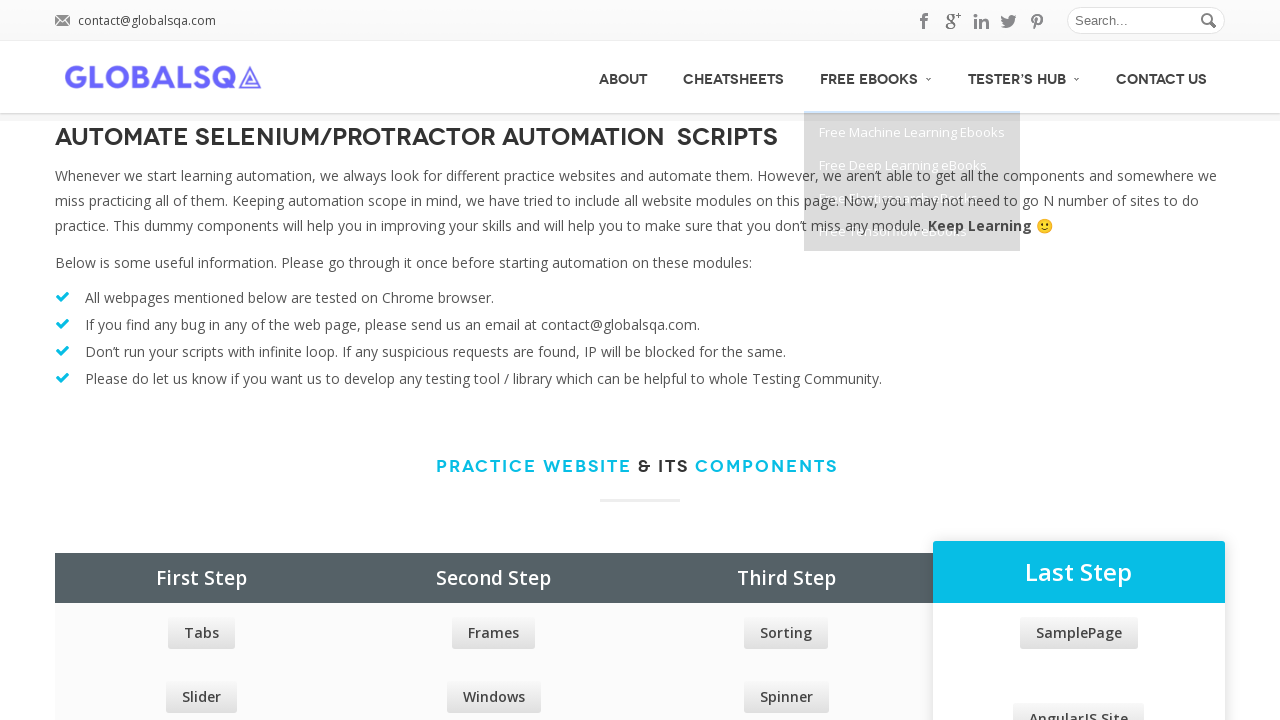

Waited 1000ms before hovering over next menu item
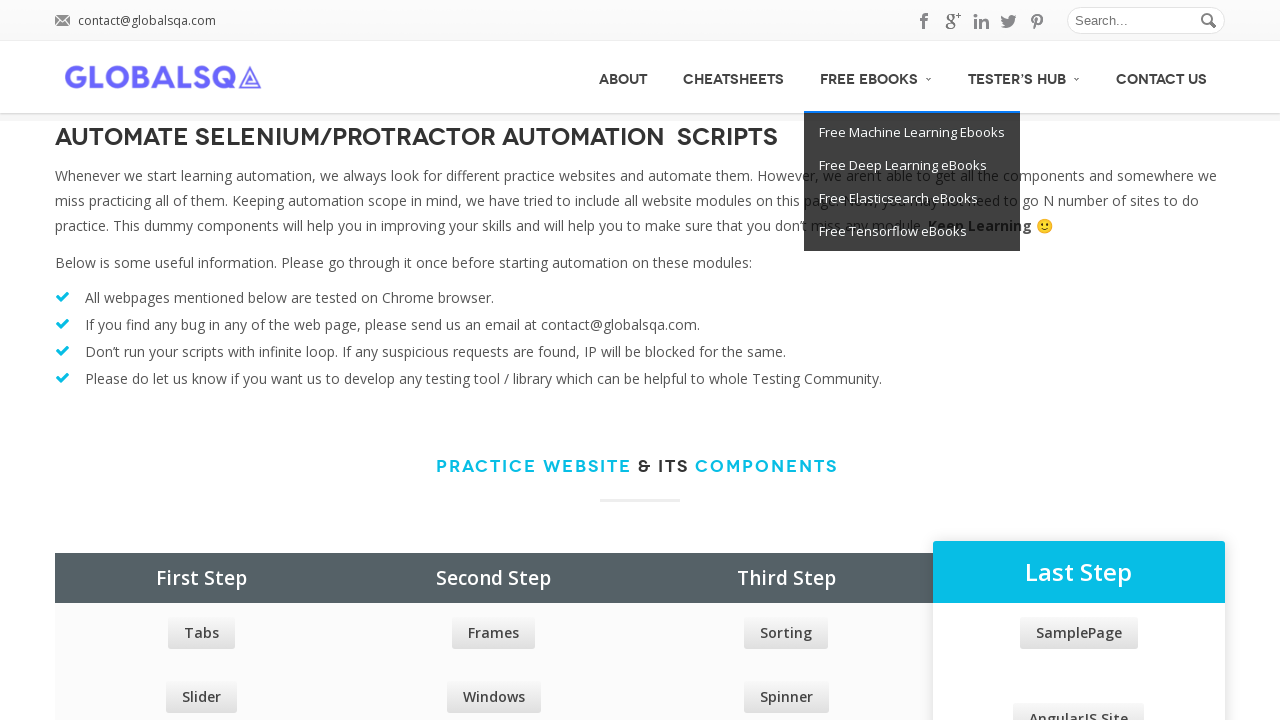

Hovered over menu item: Tester’s Hub at (1024, 76) on xpath=//div[@id='menu']/ul/li/a >> nth=3
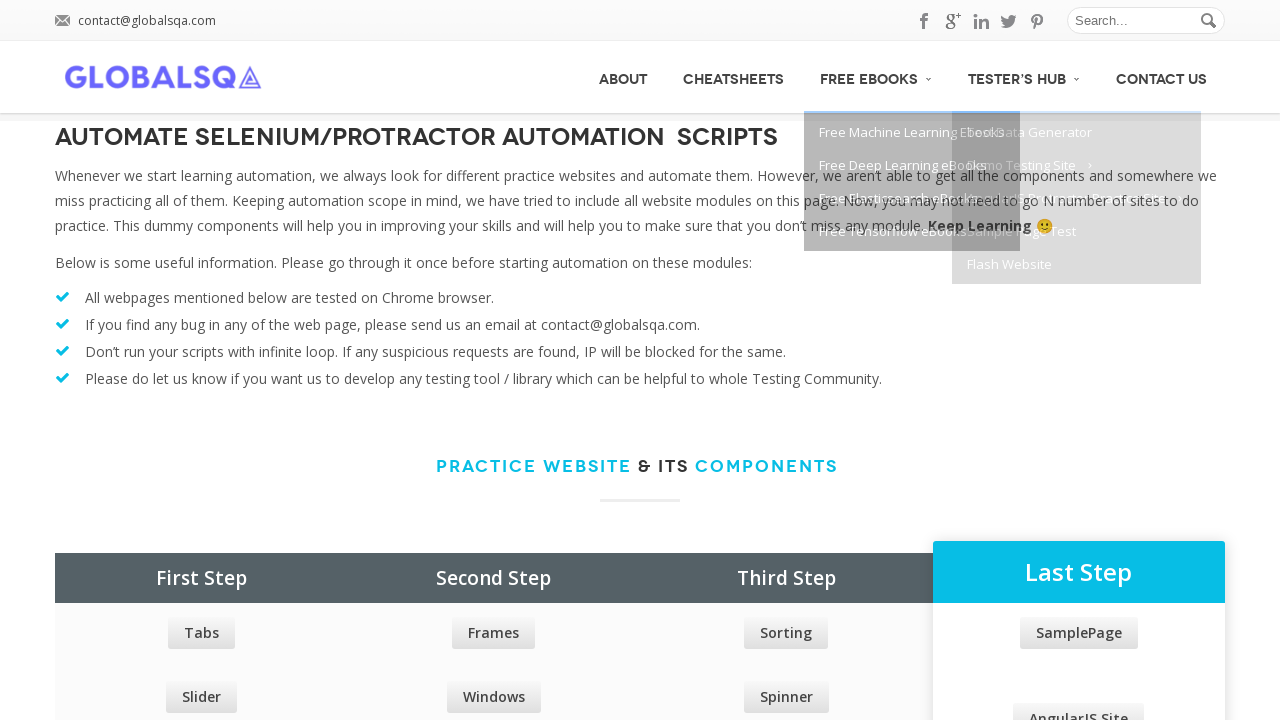

Waited 1000ms before hovering over next menu item
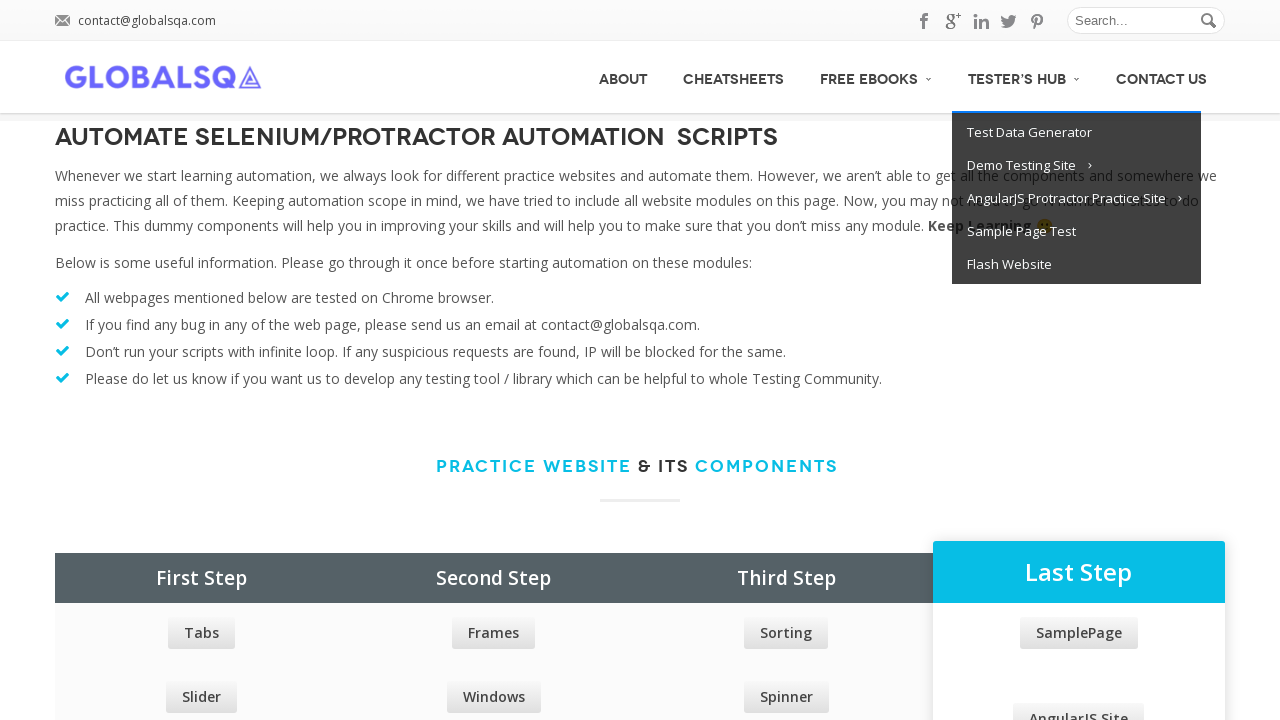

Hovered over menu item: Contact Us at (1162, 77) on xpath=//div[@id='menu']/ul/li/a >> nth=4
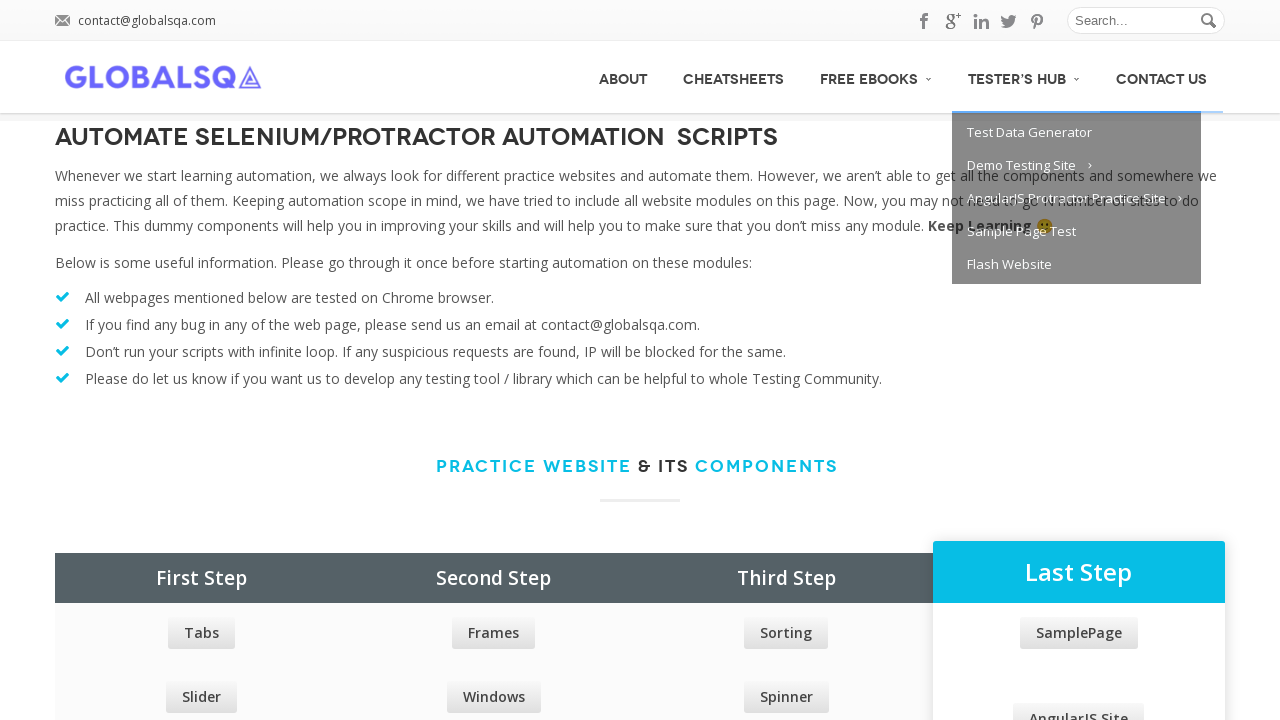

Waited 1000ms before hovering over next menu item
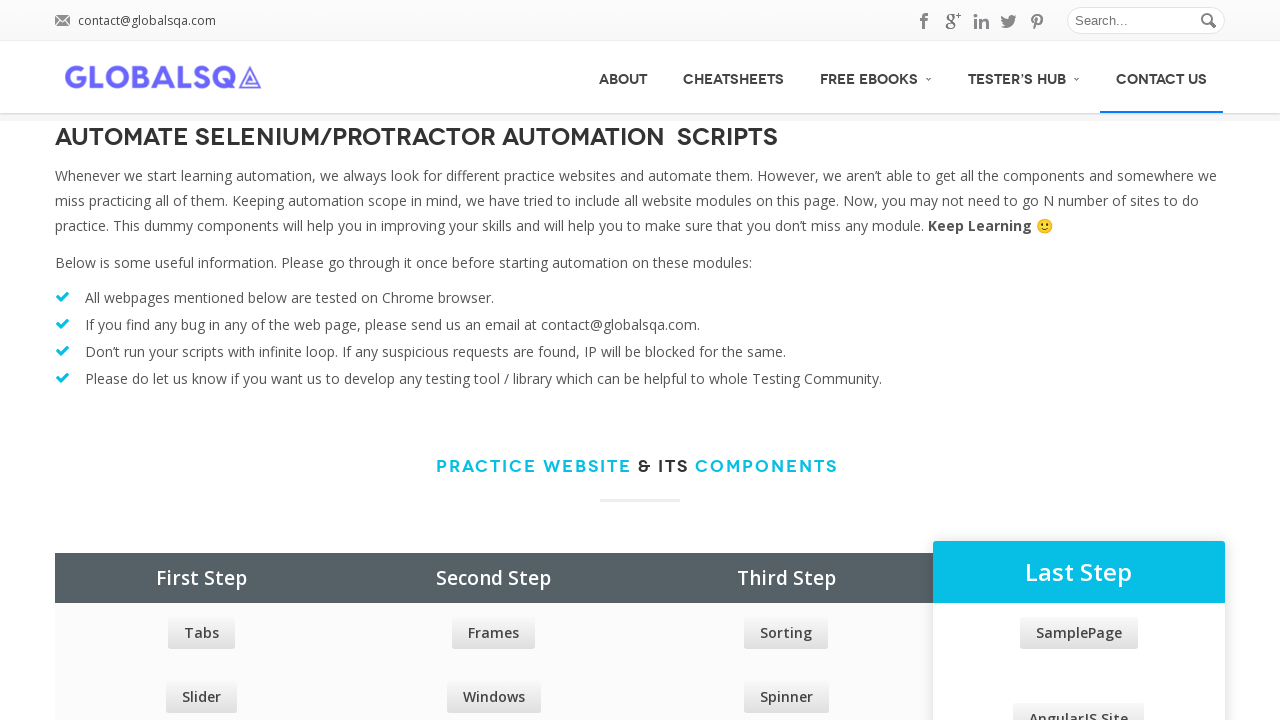

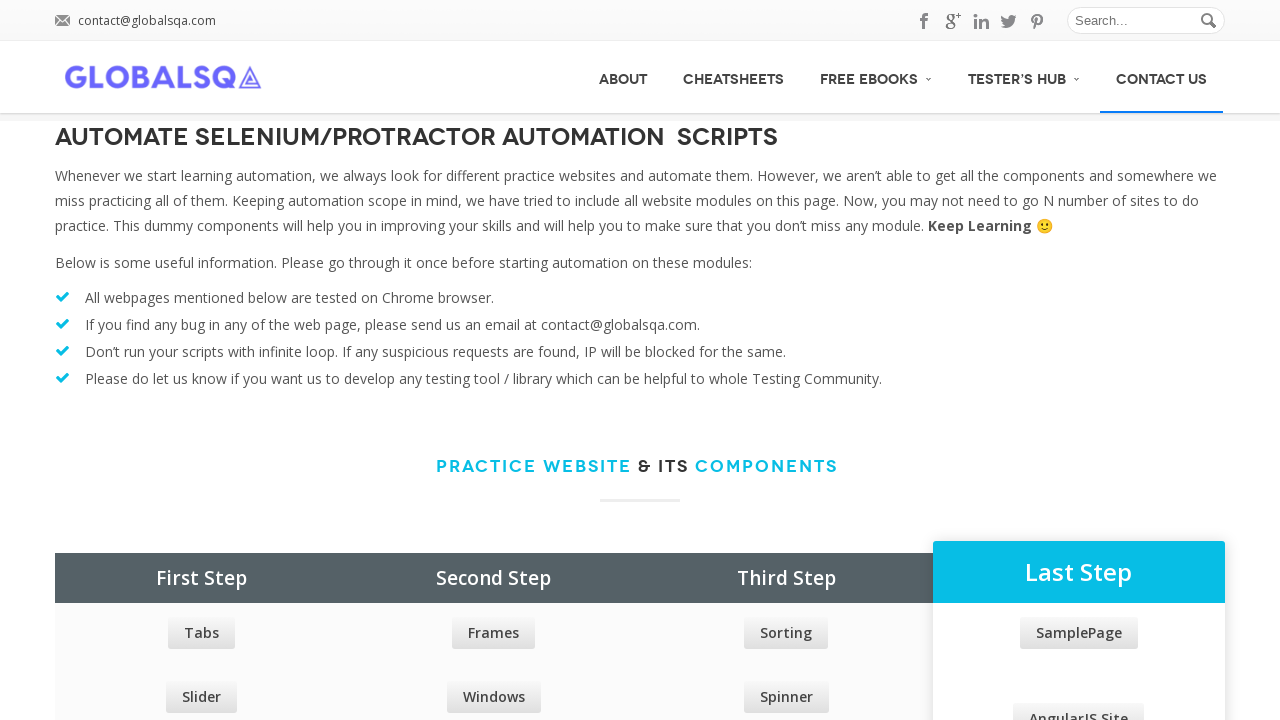